Demonstrates various Playwright locator strategies (ID, class name, text) on a registration page by filling a first name field and verifying element visibility and text content.

Starting URL: https://naveenautomationlabs.com/opencart/index.php?route=account/register

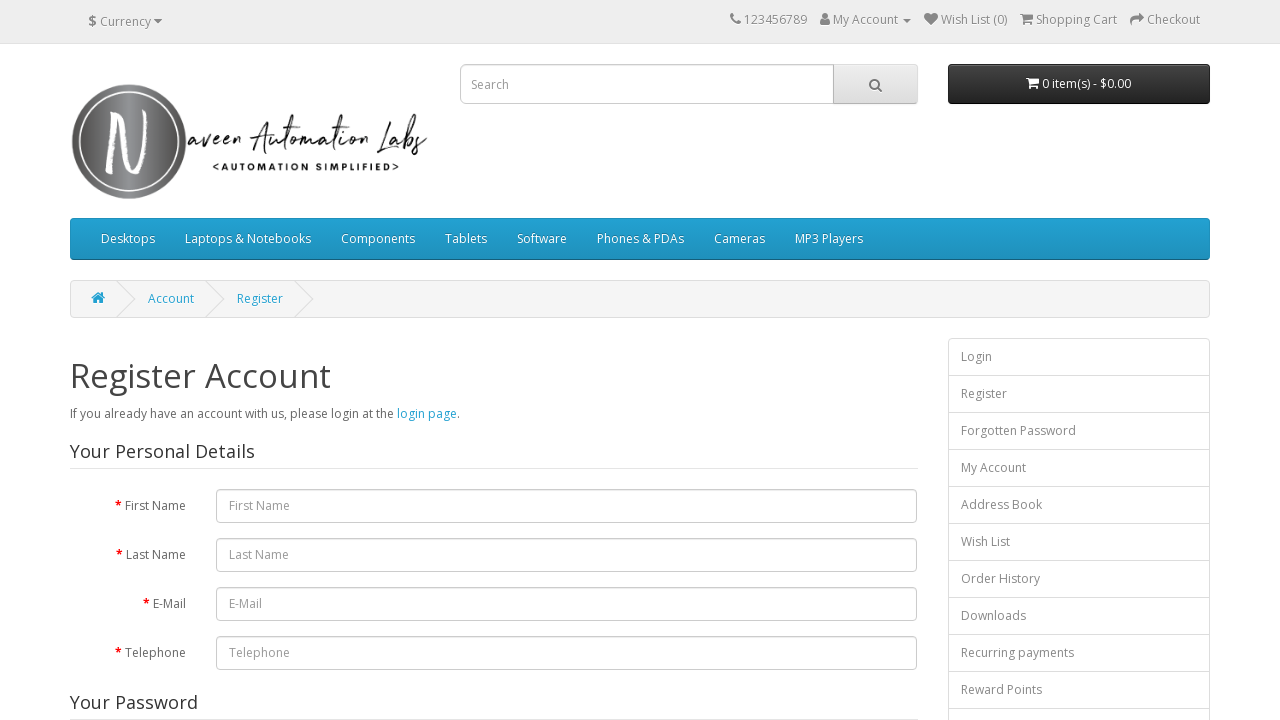

Navigated to OpenCart registration page
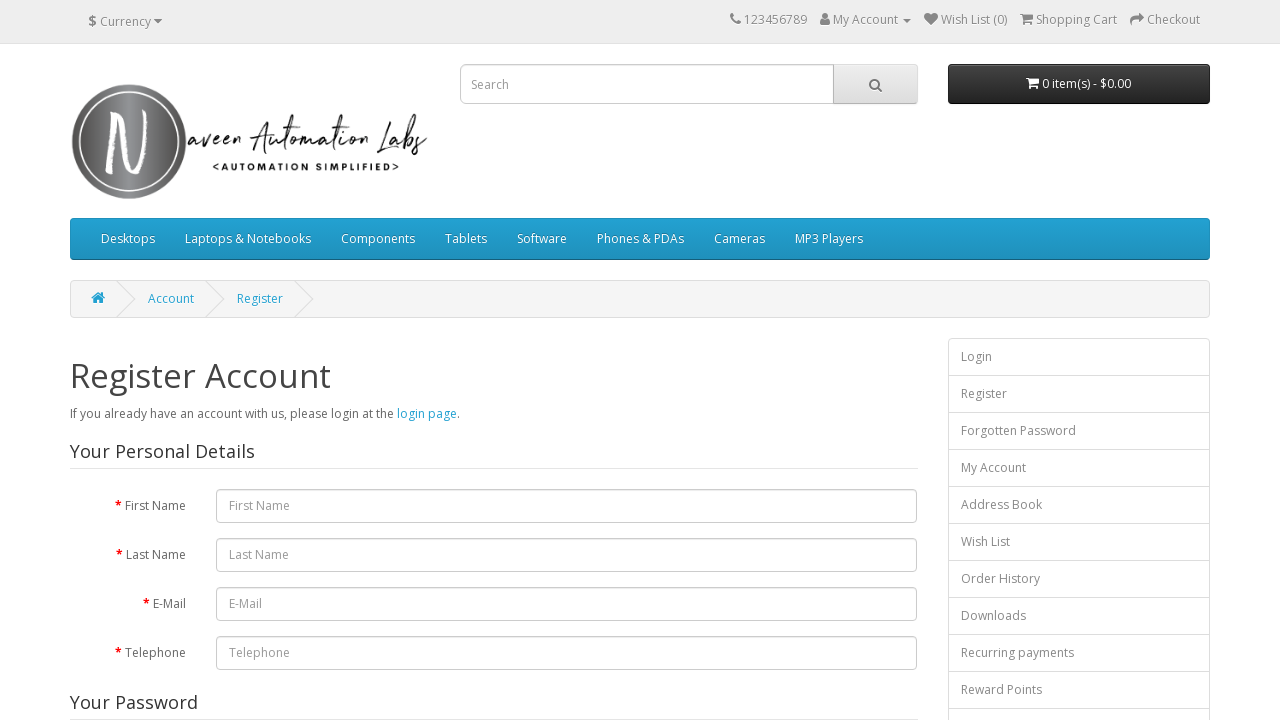

Located first name field by ID selector
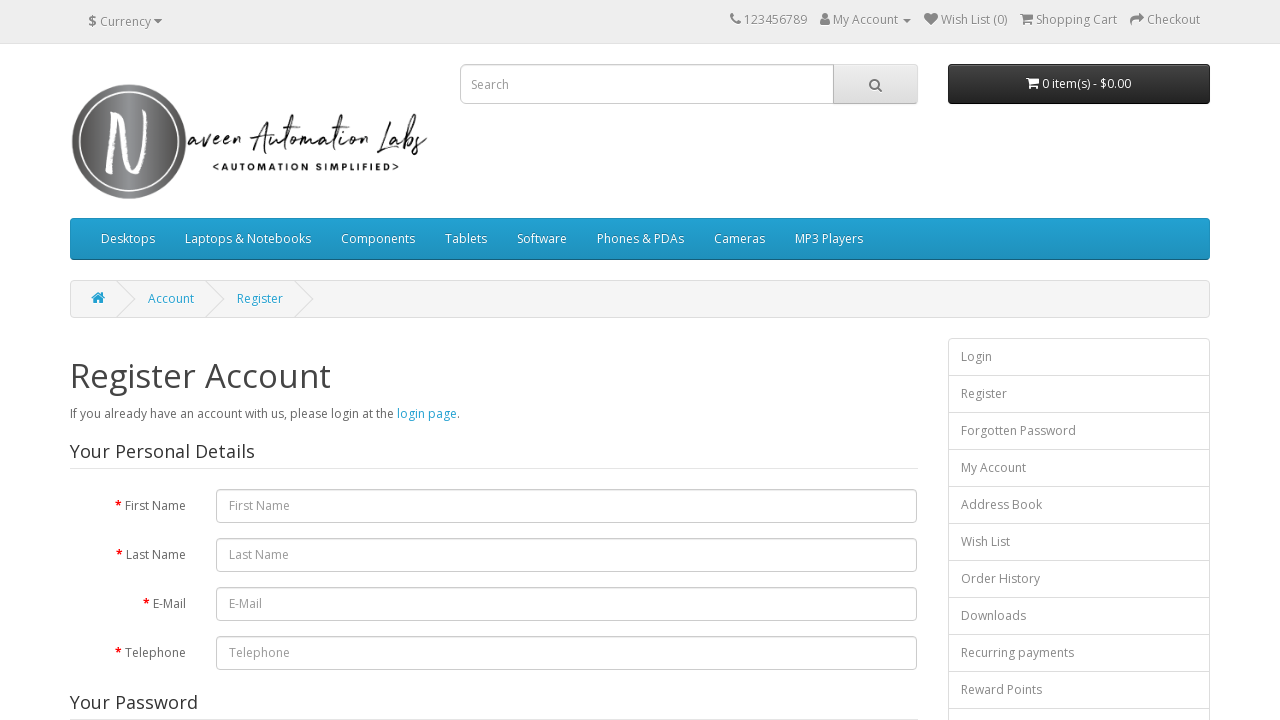

Filled first name field with 'Danny' on #input-firstname
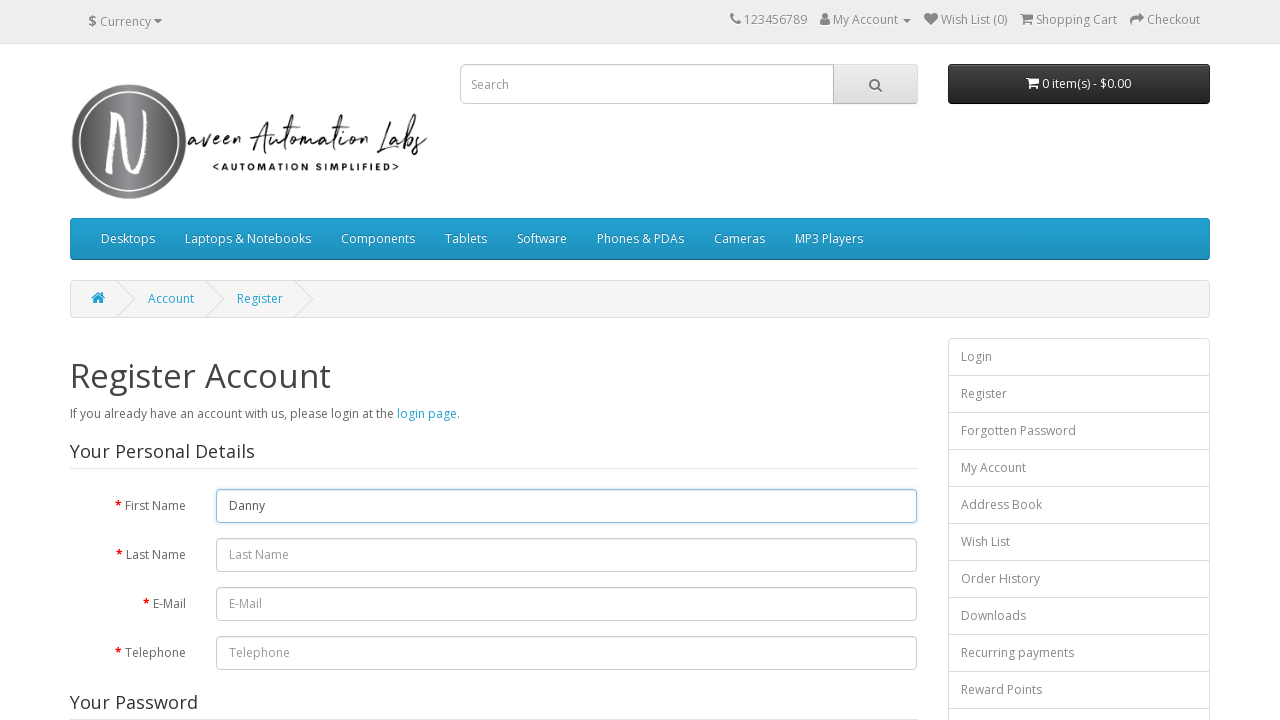

Located first name field again by ID selector
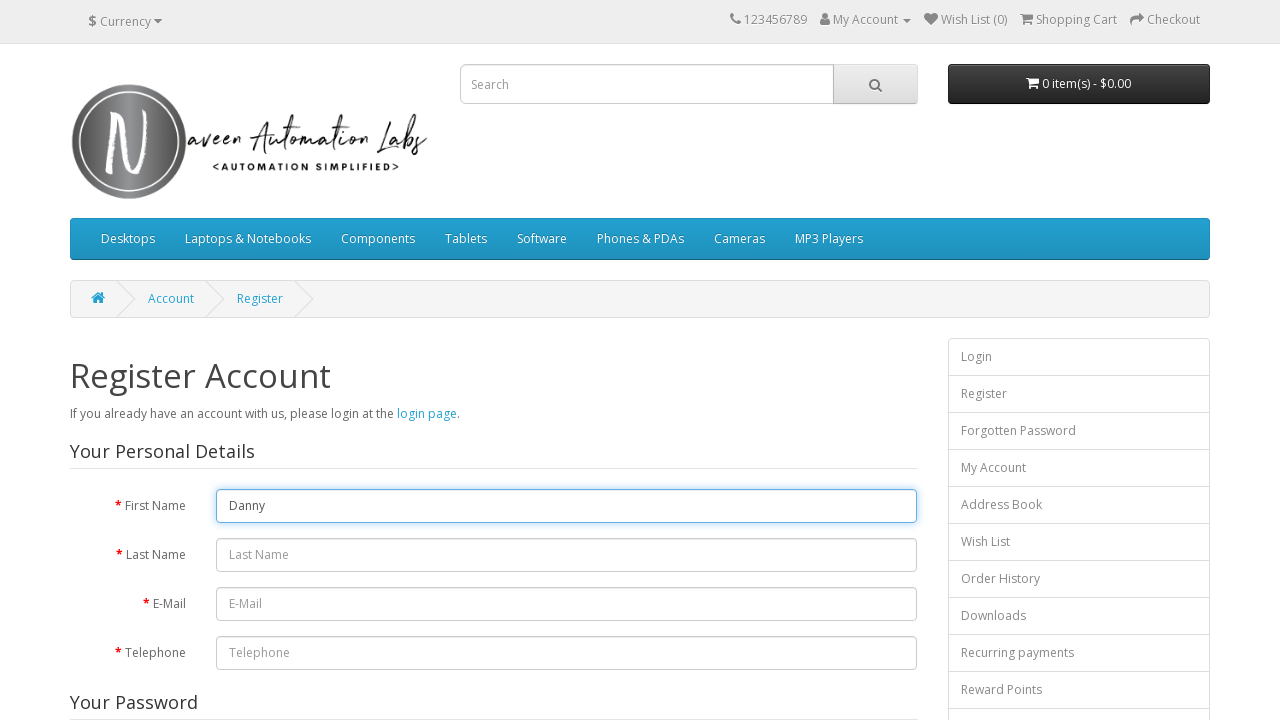

Cleared the first name field on #input-firstname
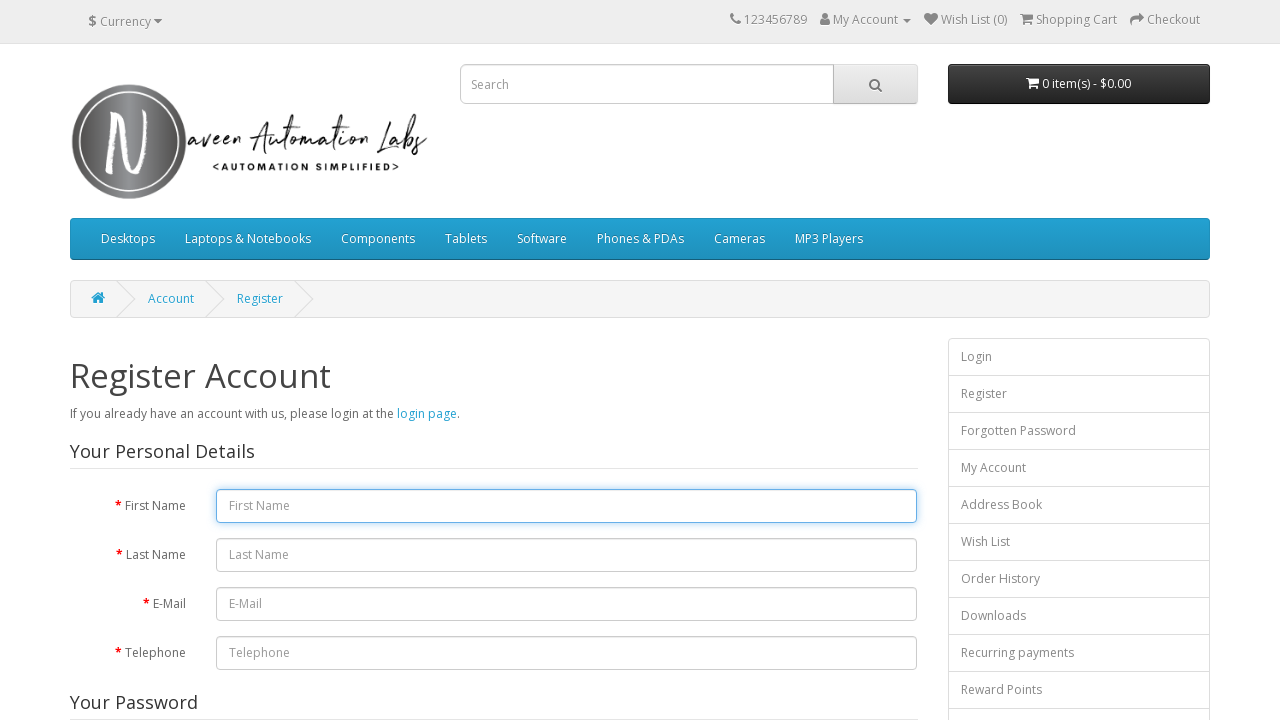

Filled first name field with 'Rambo' on #input-firstname
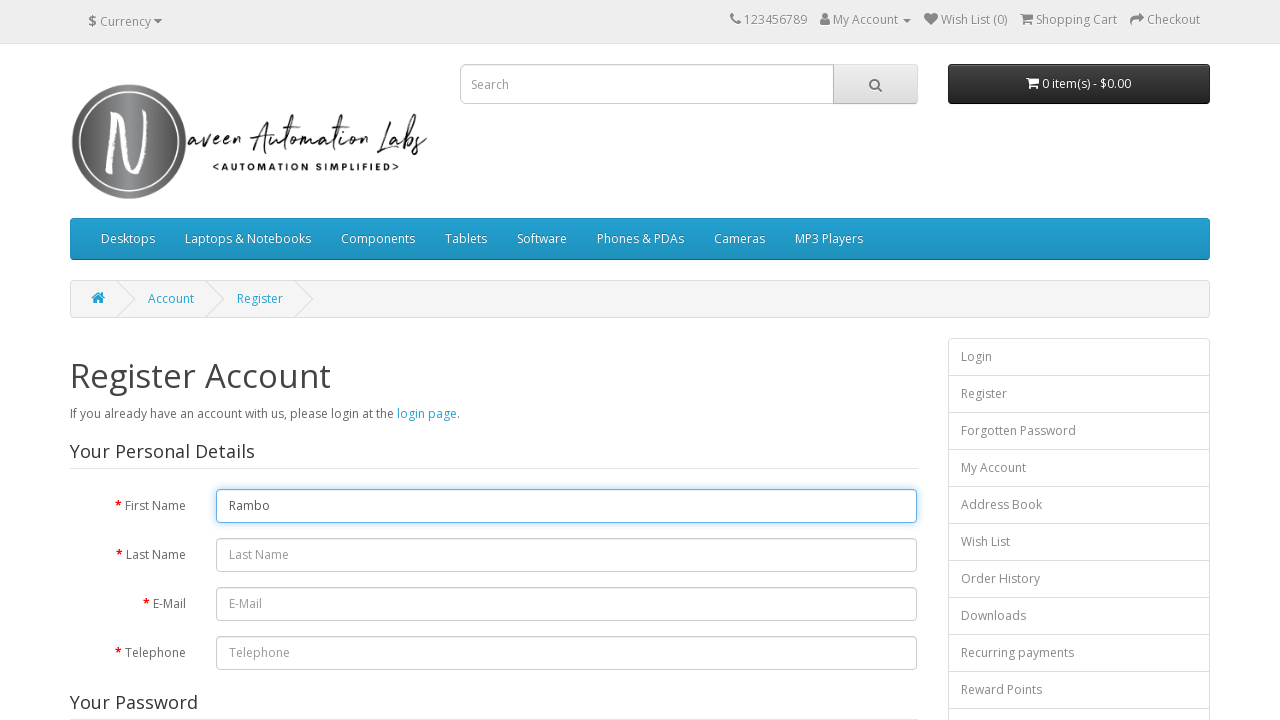

Located logo using class name selector
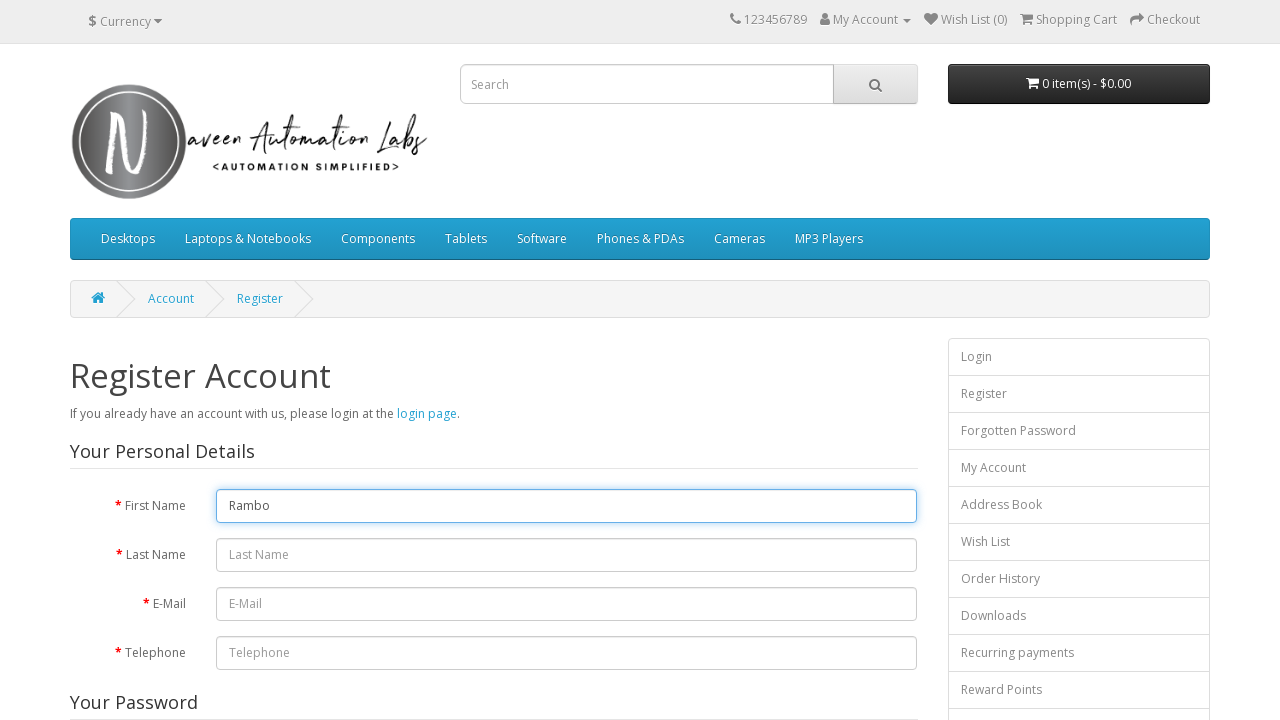

Verified logo visibility
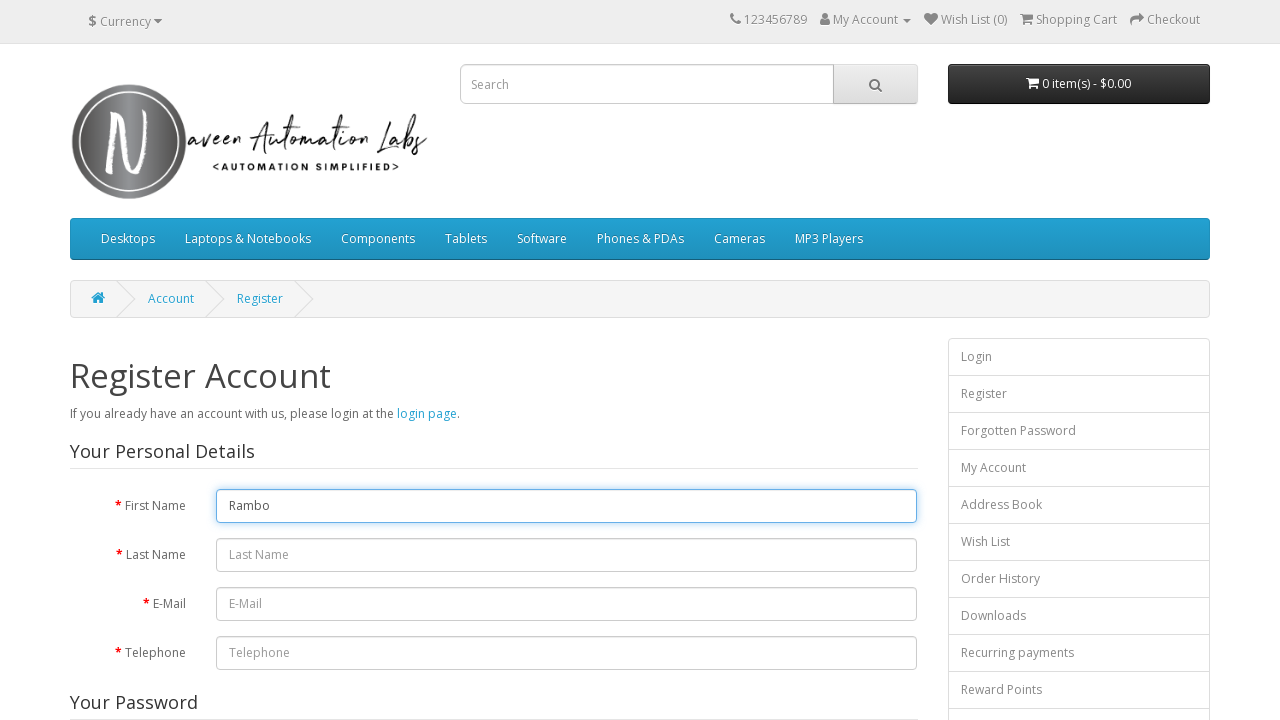

Located register header using text selector
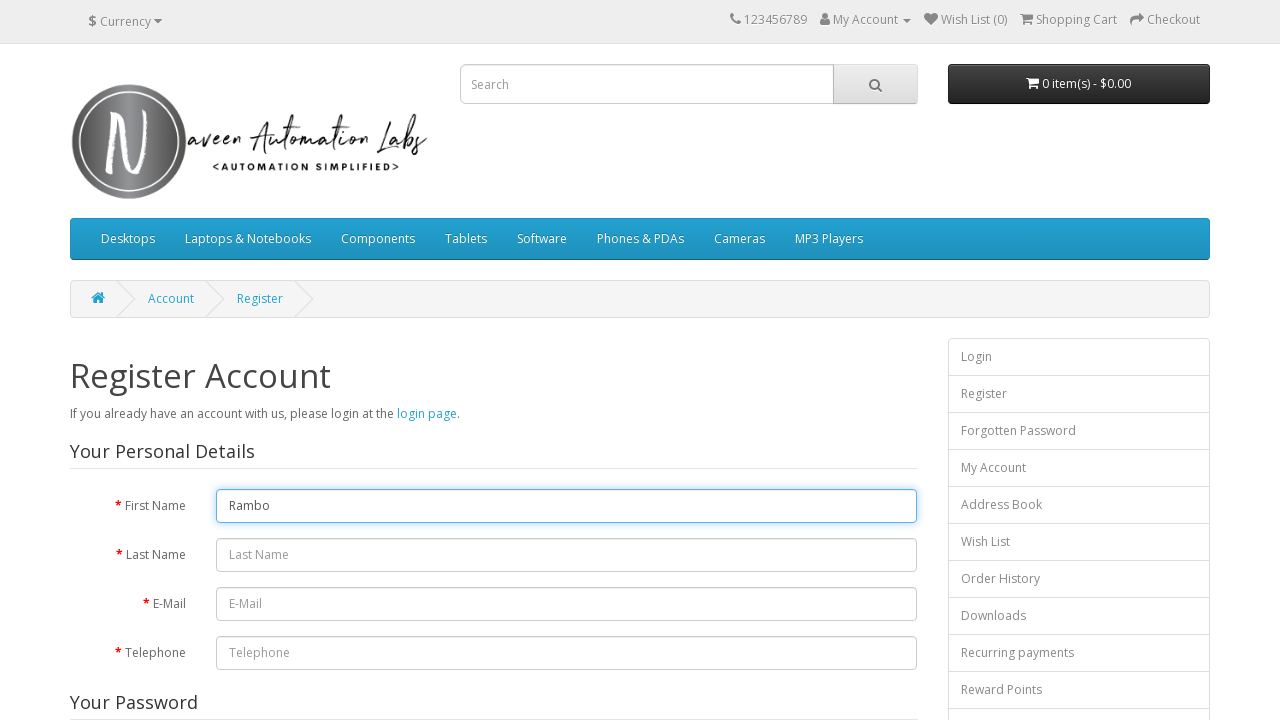

Retrieved text content of register header
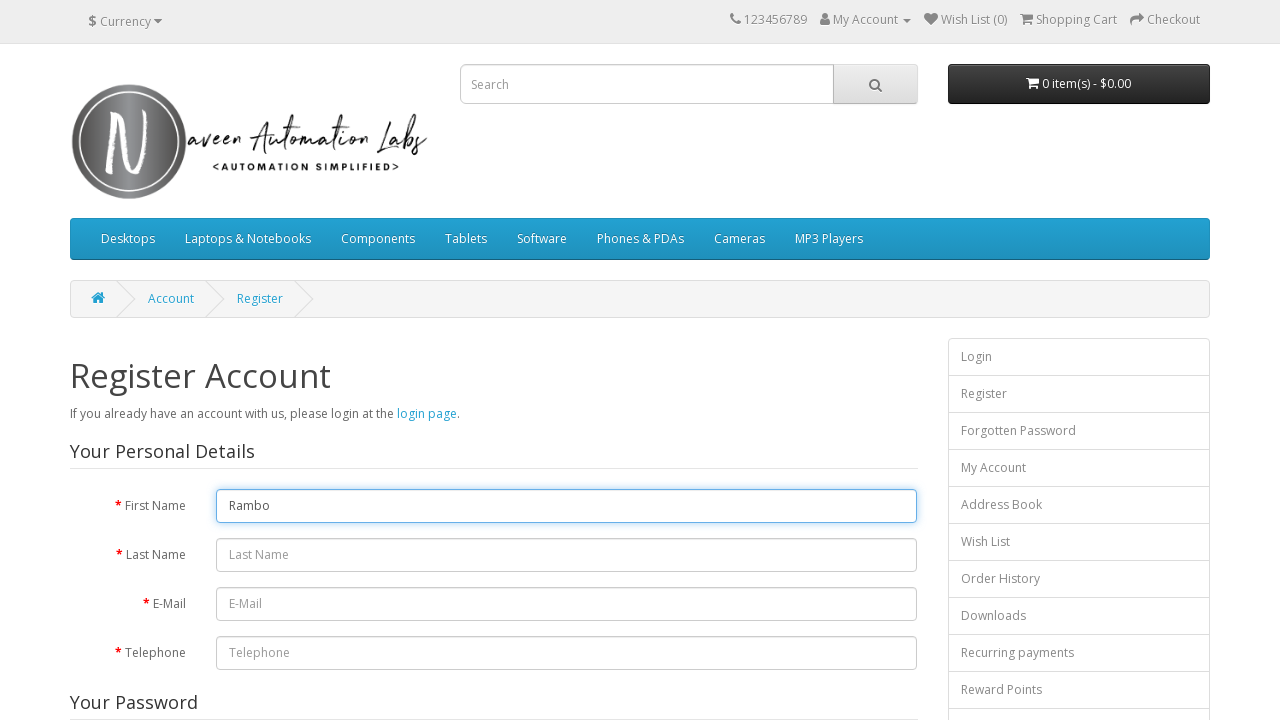

Printed register header text content
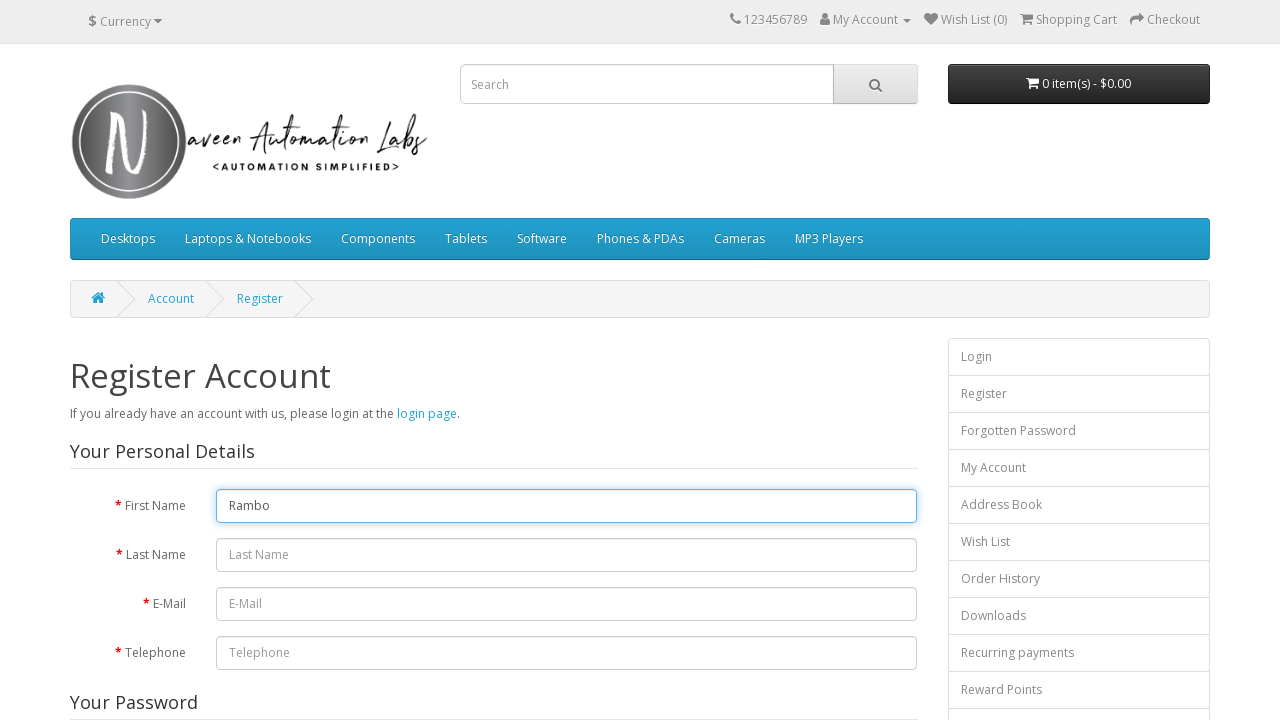

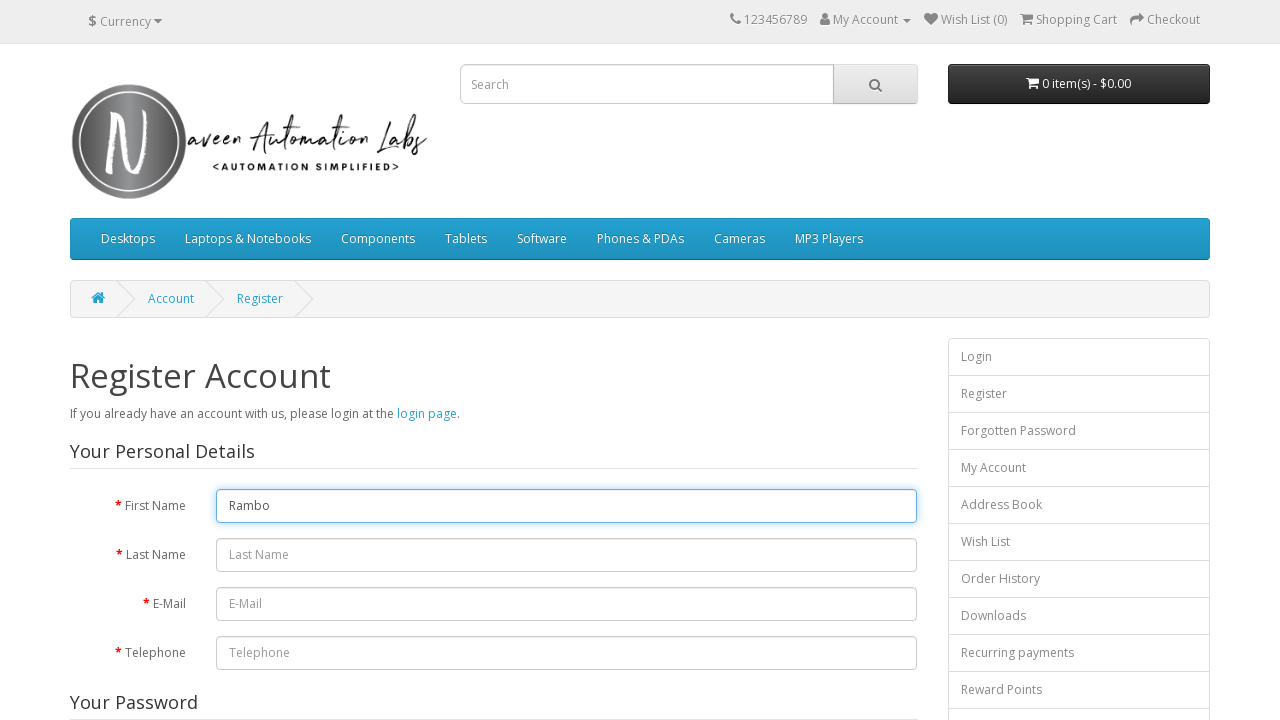